Tests popup menu navigation by right-clicking on an image, hovering through nested menu items, and clicking on the purchase option which opens a new tab

Starting URL: https://deluxe-menu.com/popup-mode-sample.html

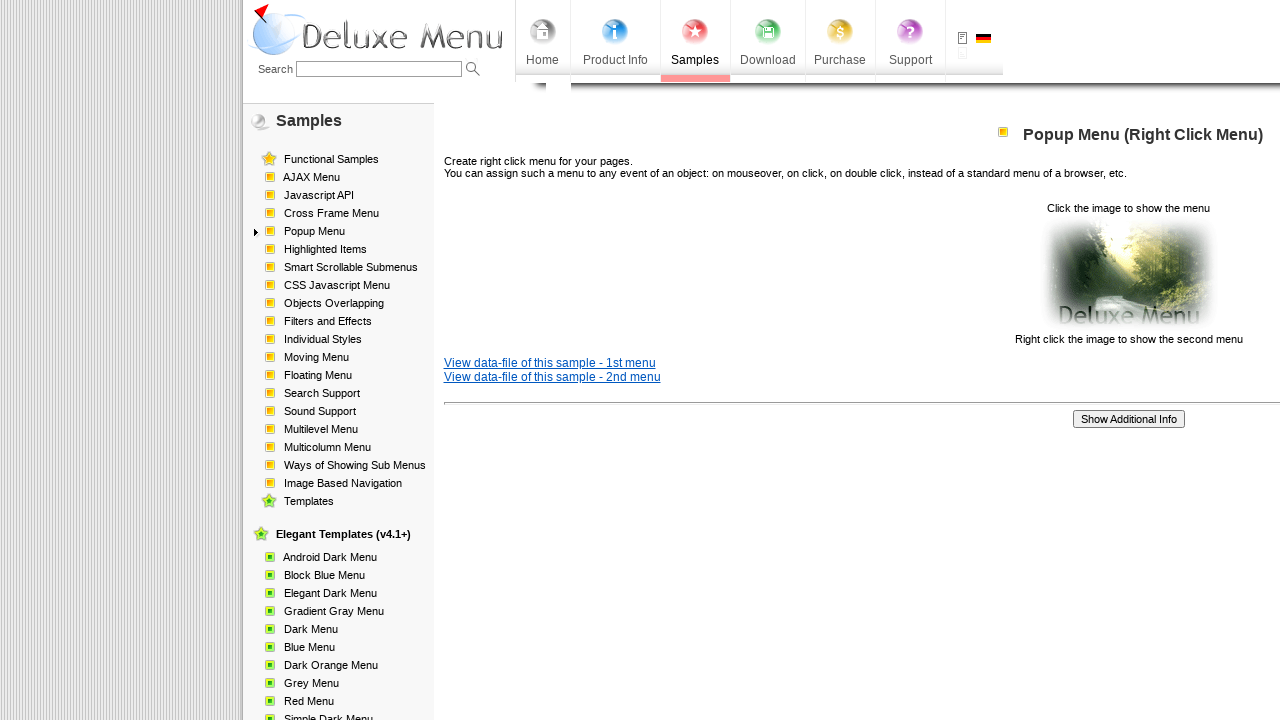

Right-clicked on popup image to open context menu at (1128, 274) on //img[@src='data-samples/images/popup_pic.gif']
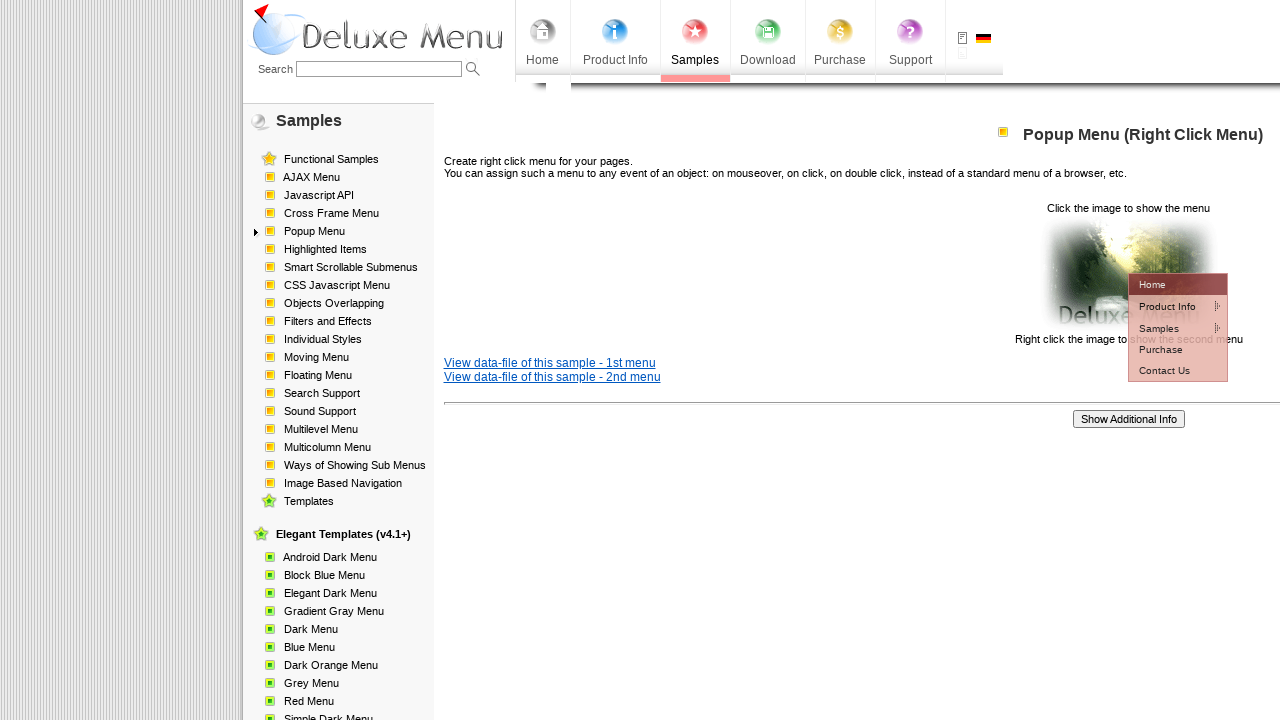

Hovered over Product Info menu item at (1165, 306) on #dm2m1i1tdT
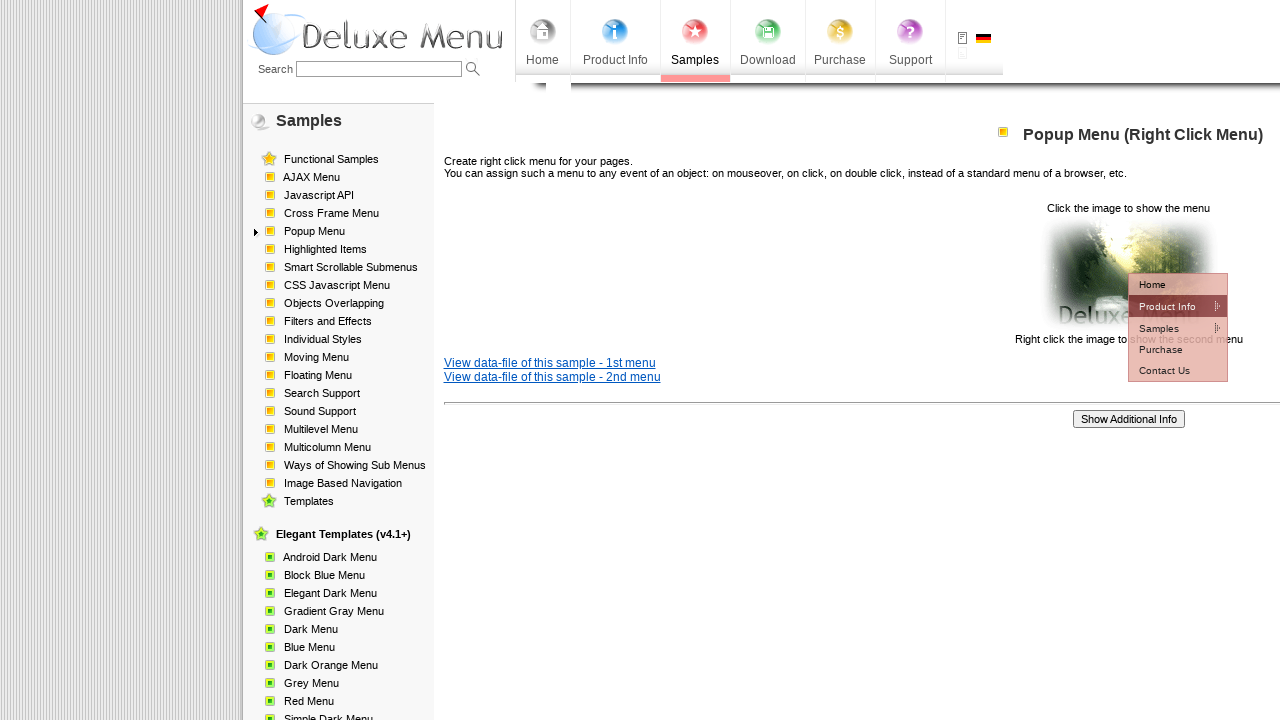

Hovered over Parameter Info submenu item at (1064, 348) on #dm2m2i2tdT
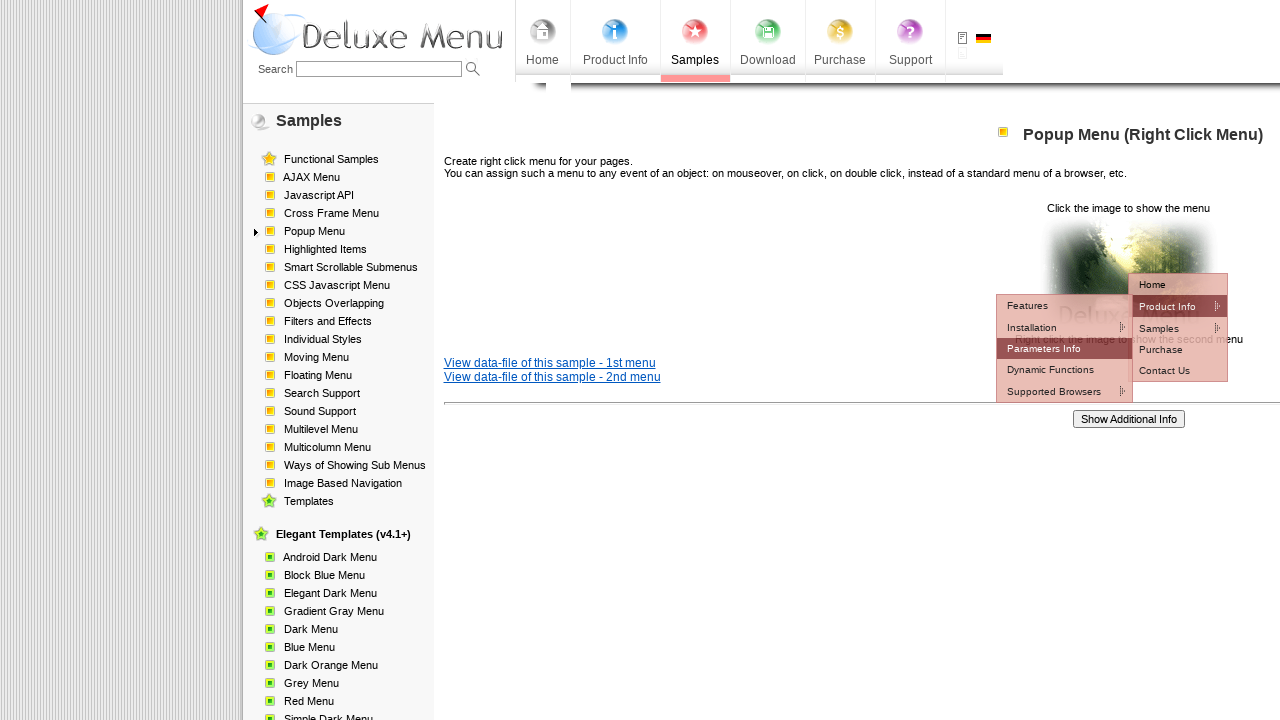

Clicked on Purchase menu item at (1178, 350) on #dm2m1i3tdT
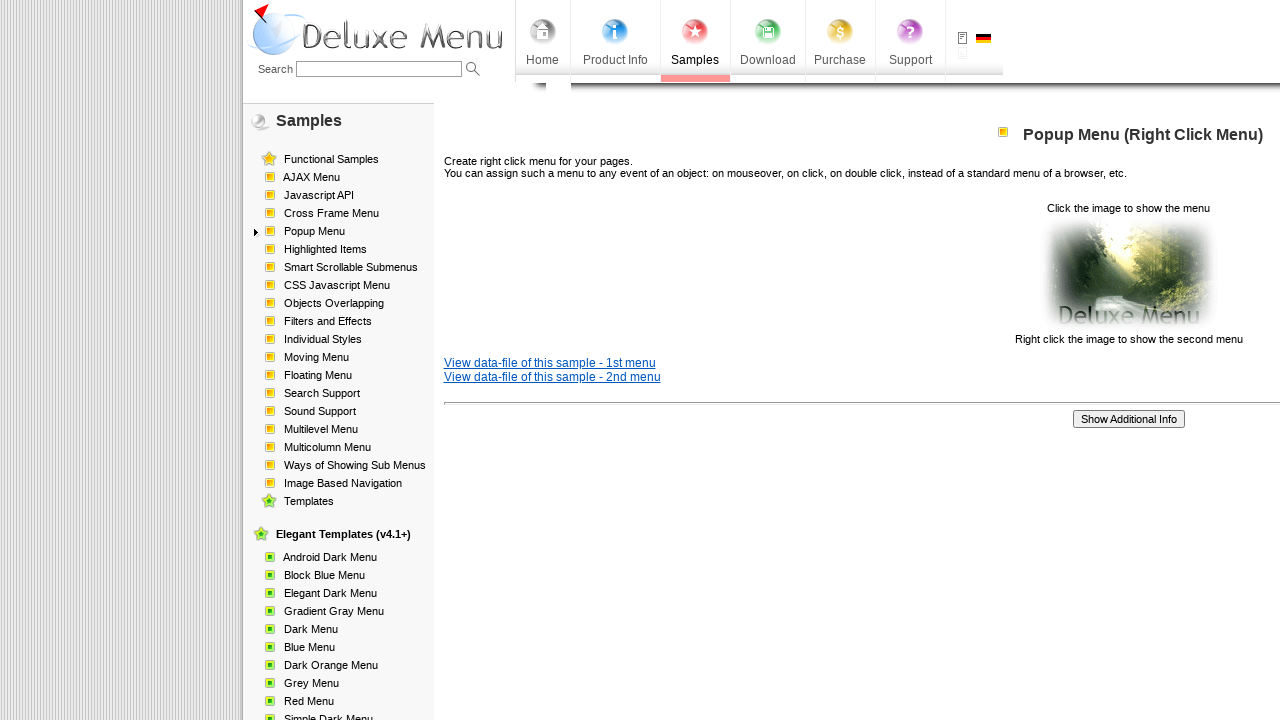

New tab opened after clicking Purchase
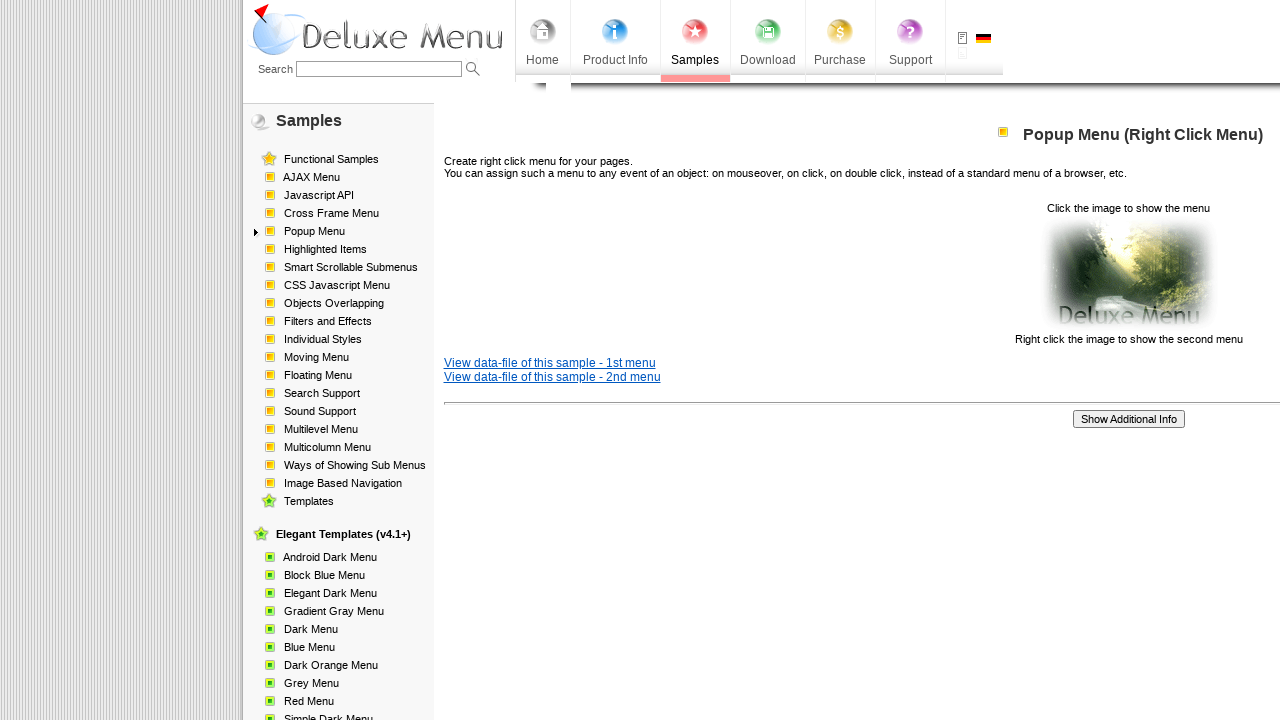

Closed the new tab
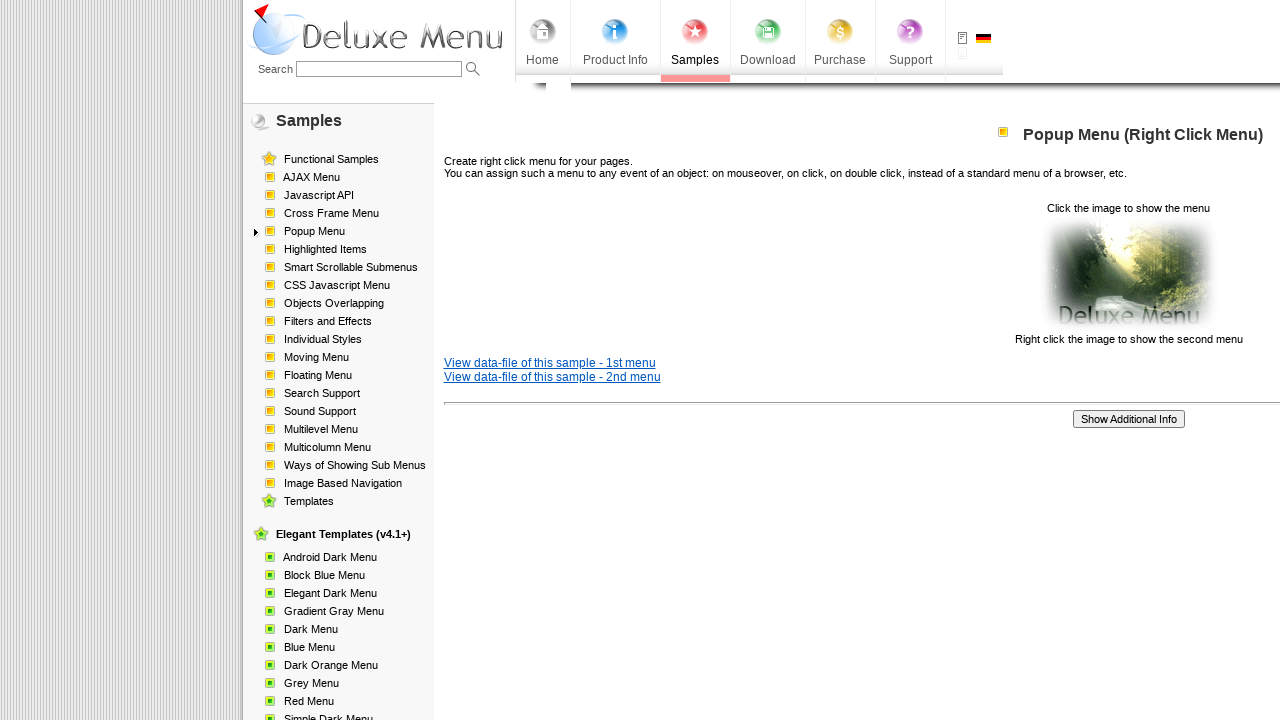

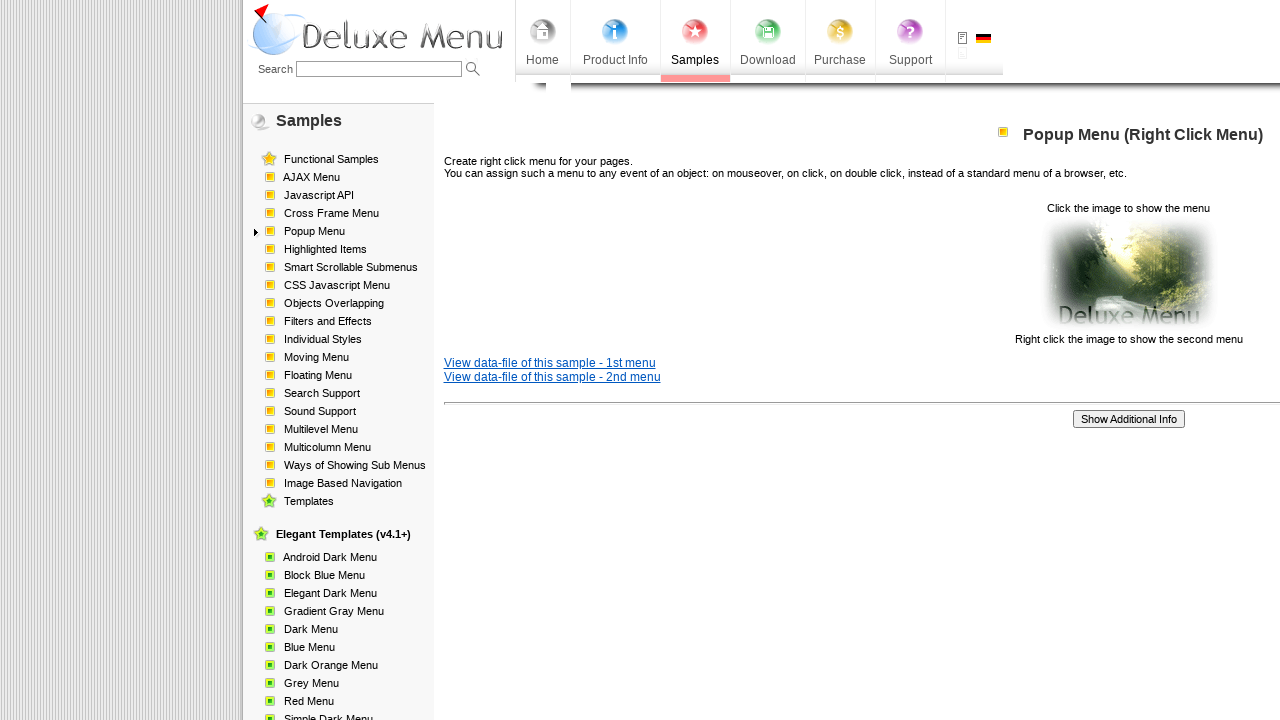